Tests dynamic control behavior by toggling a checkbox's visibility using a button, waiting for it to disappear and reappear, then selecting the checkbox.

Starting URL: https://training-support.net/webelements/dynamic-controls

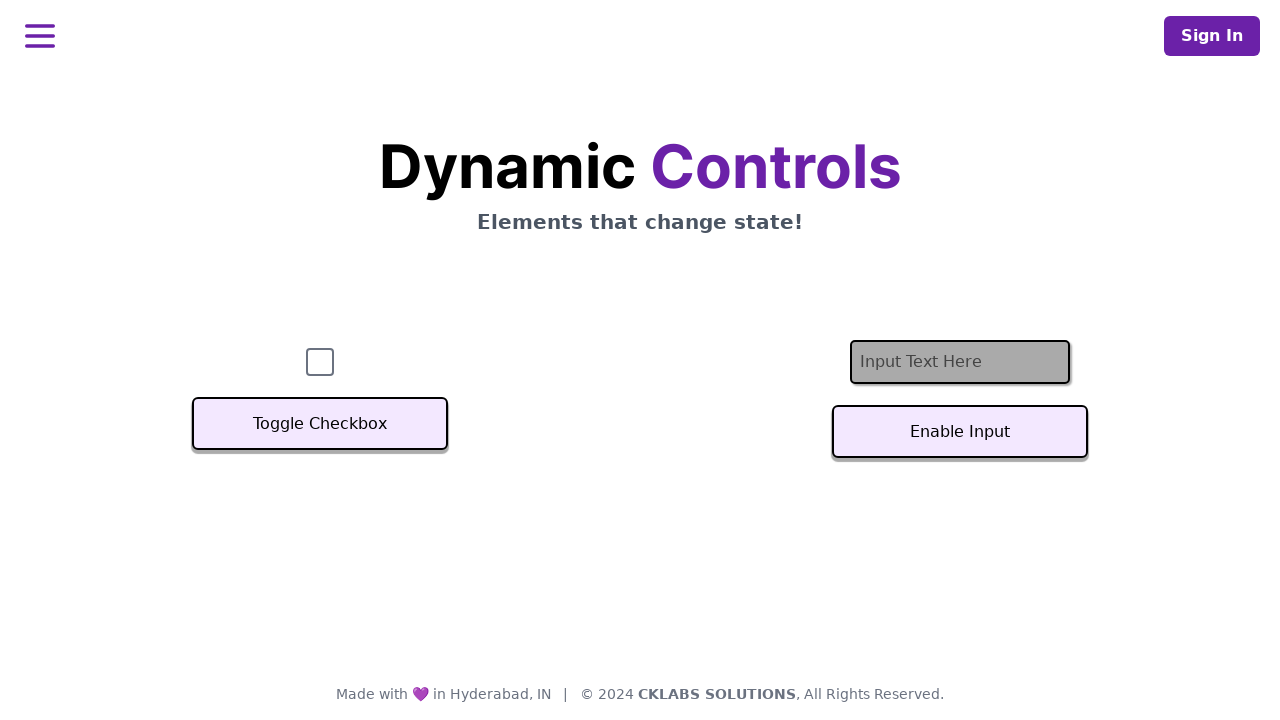

Navigated to dynamic controls test page
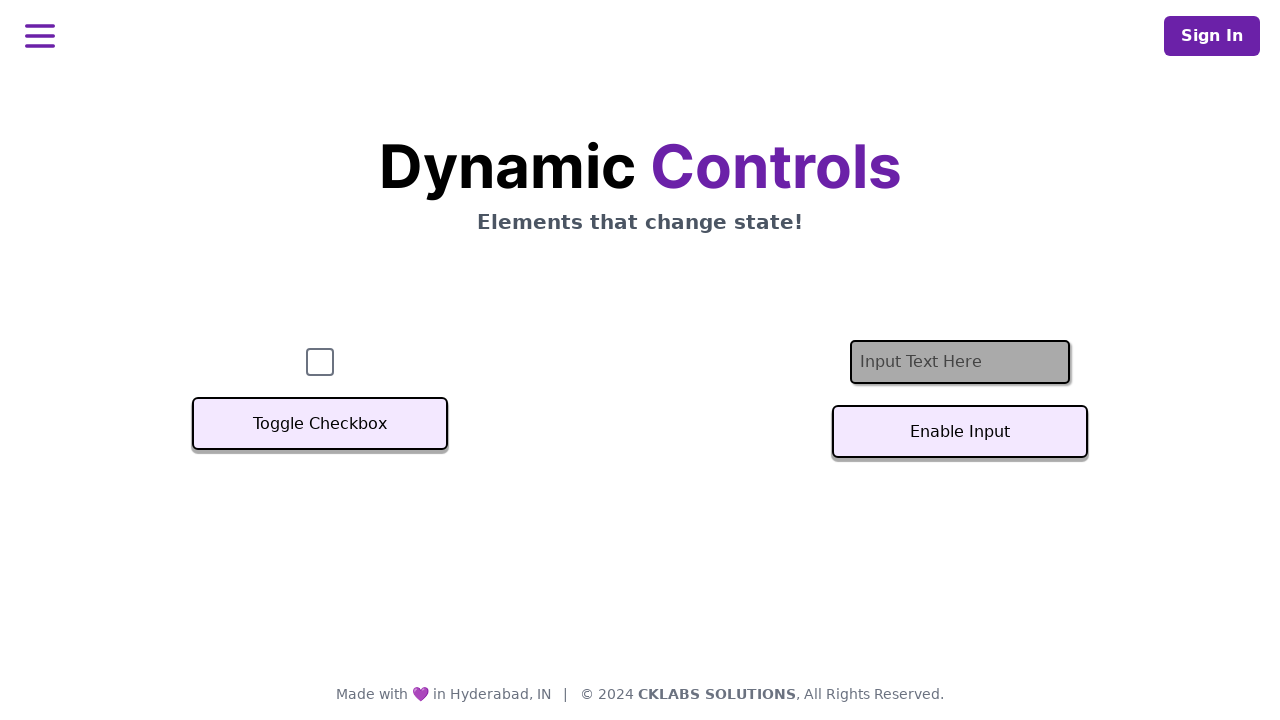

Verified checkbox is initially visible
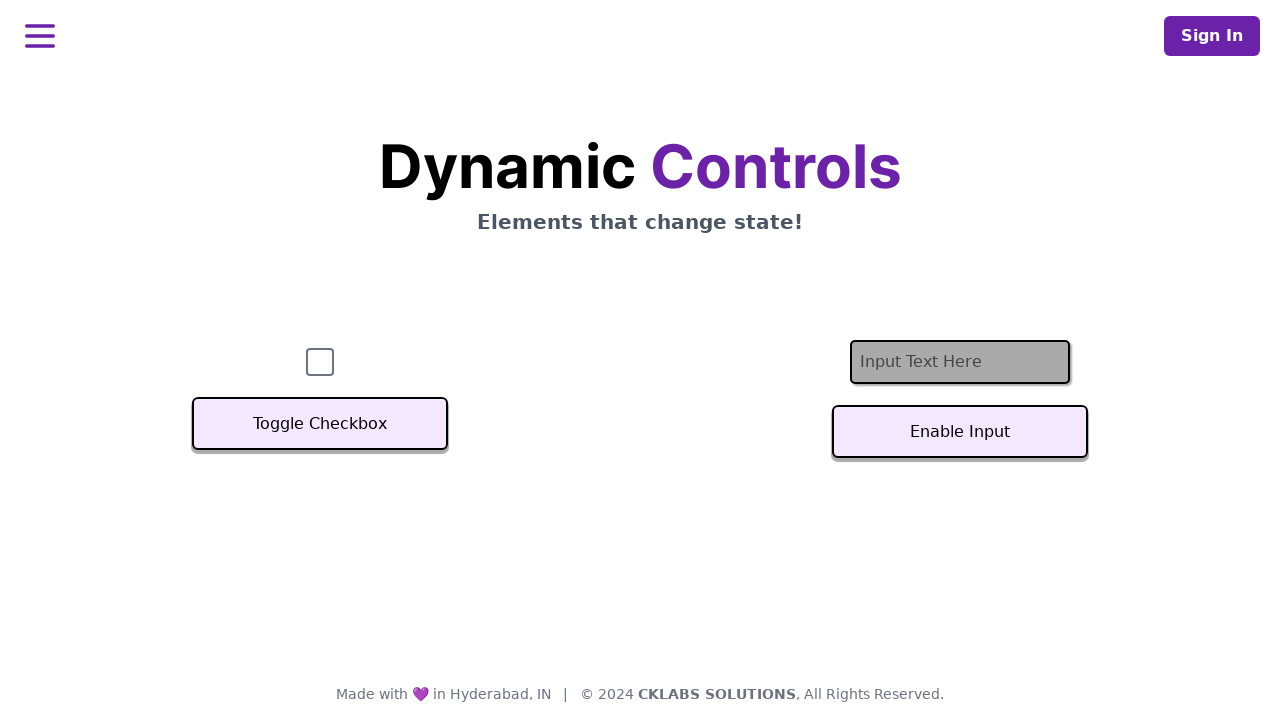

Clicked 'Toggle Checkbox' button to hide checkbox at (320, 424) on xpath=//button[text()='Toggle Checkbox']
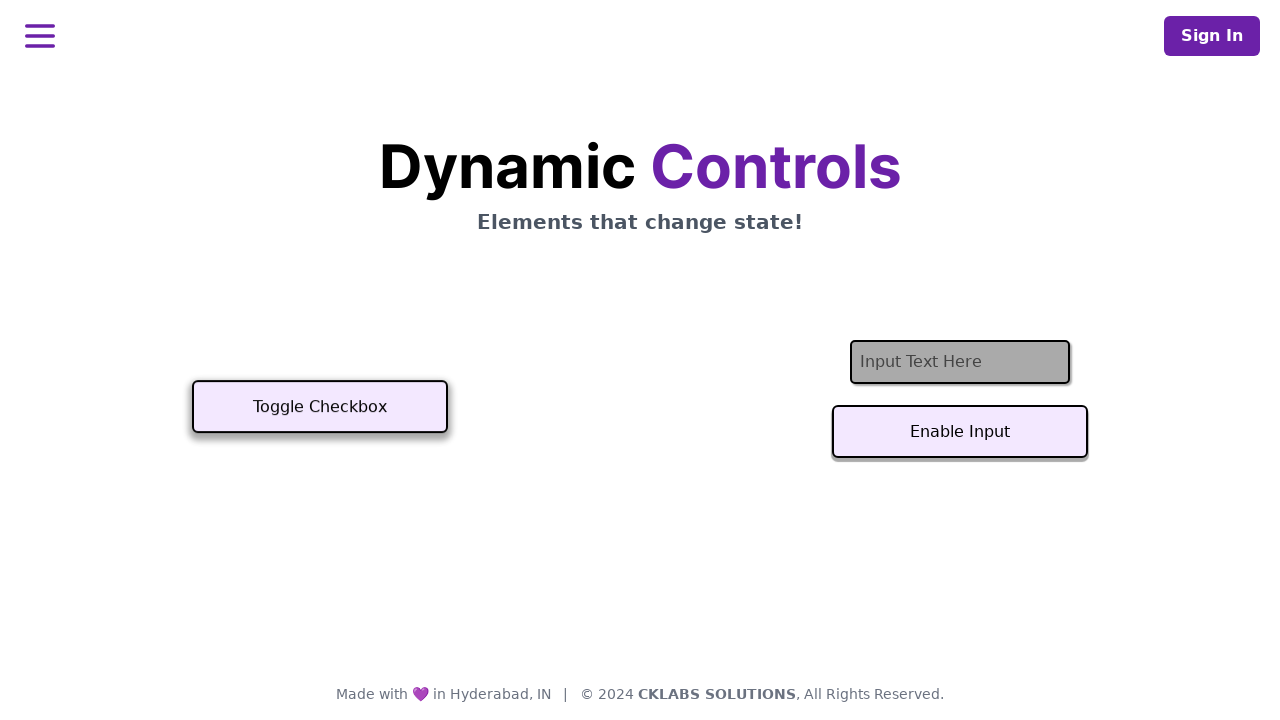

Checkbox successfully disappeared
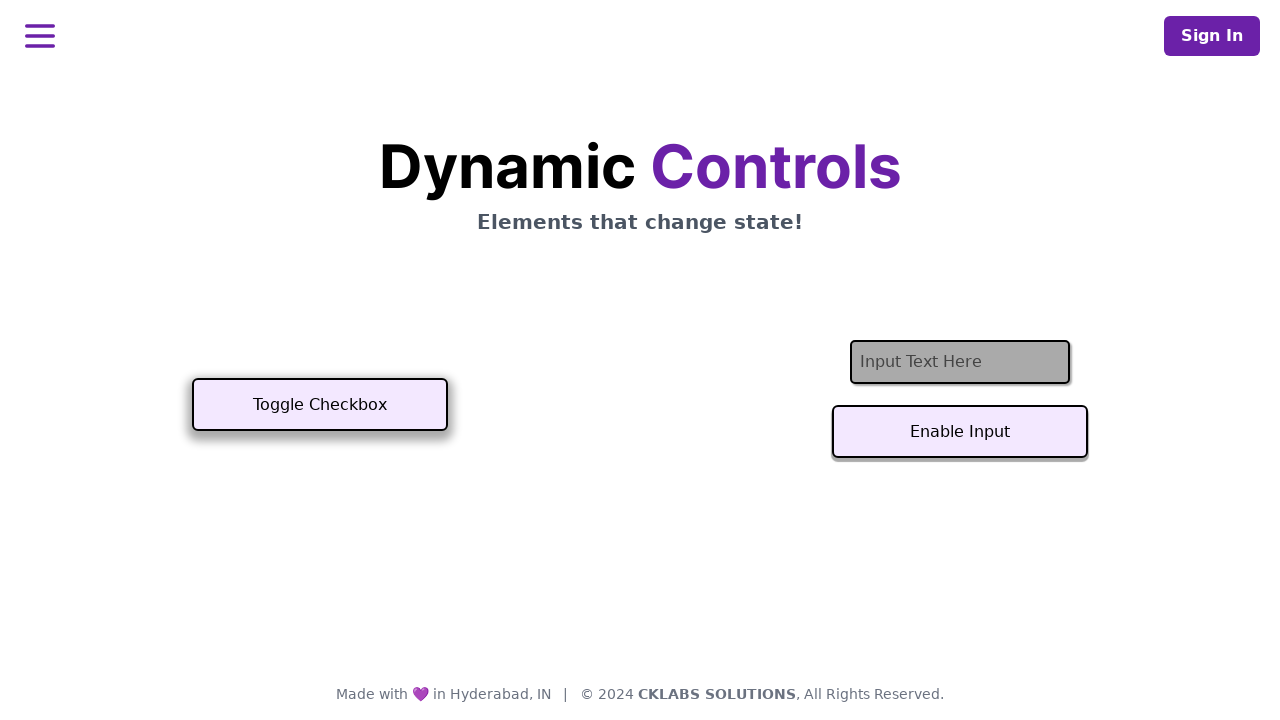

Clicked 'Toggle Checkbox' button to show checkbox again at (320, 405) on xpath=//button[text()='Toggle Checkbox']
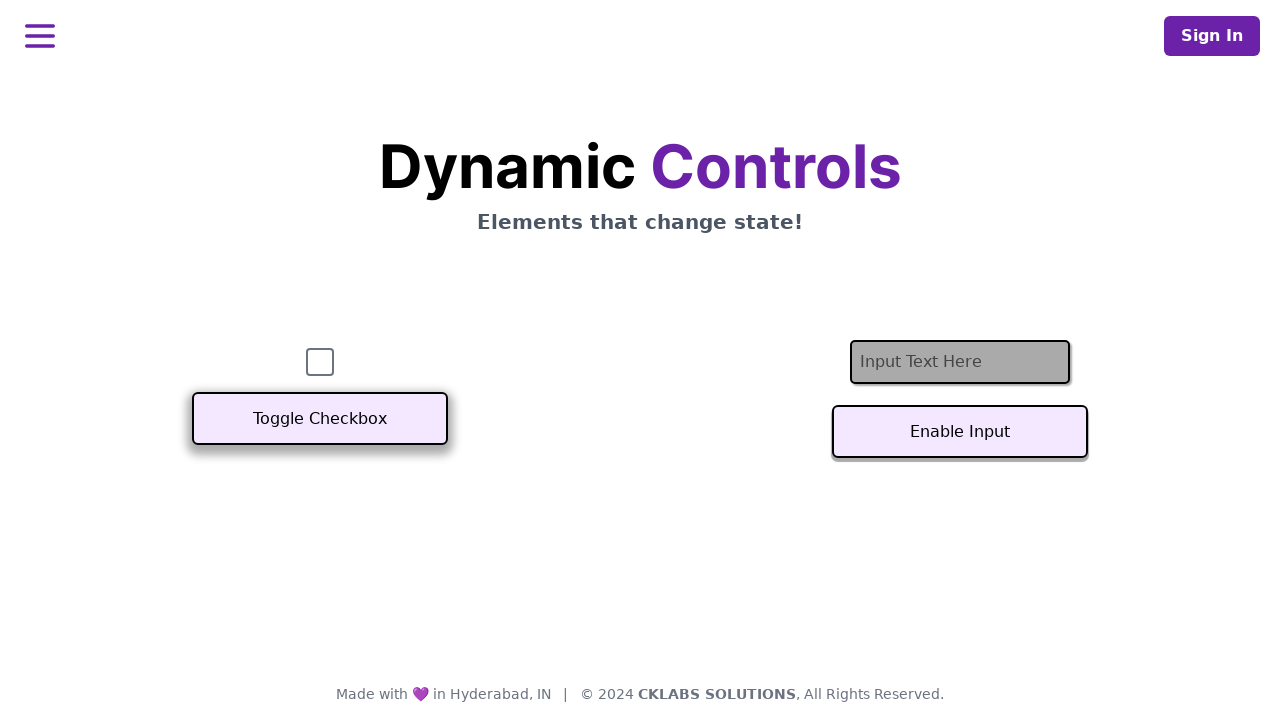

Checkbox successfully reappeared
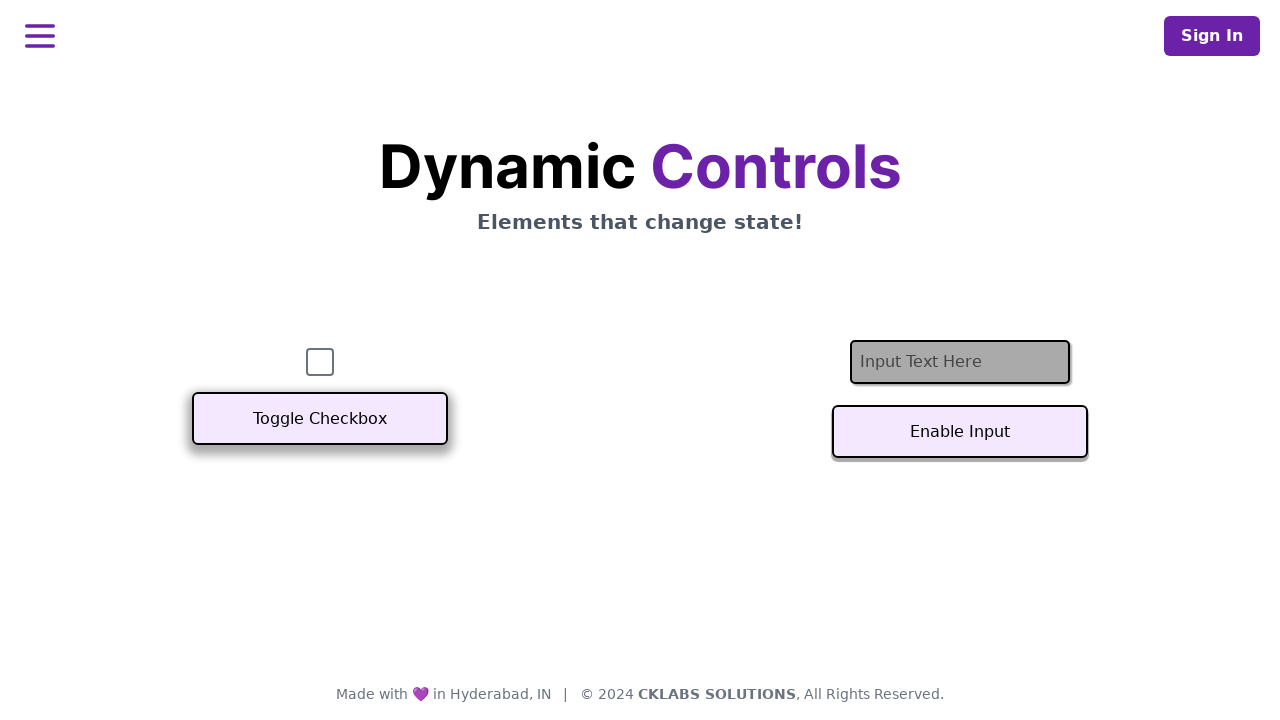

Clicked checkbox to select it at (320, 362) on #checkbox
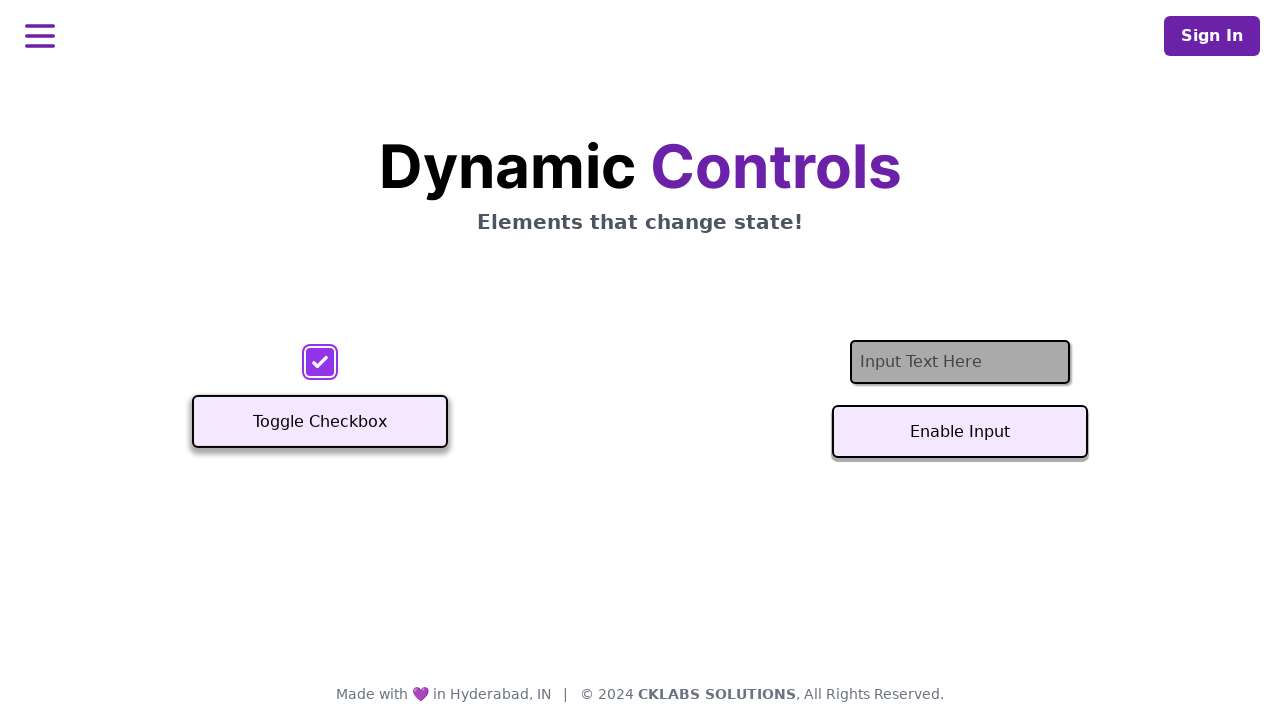

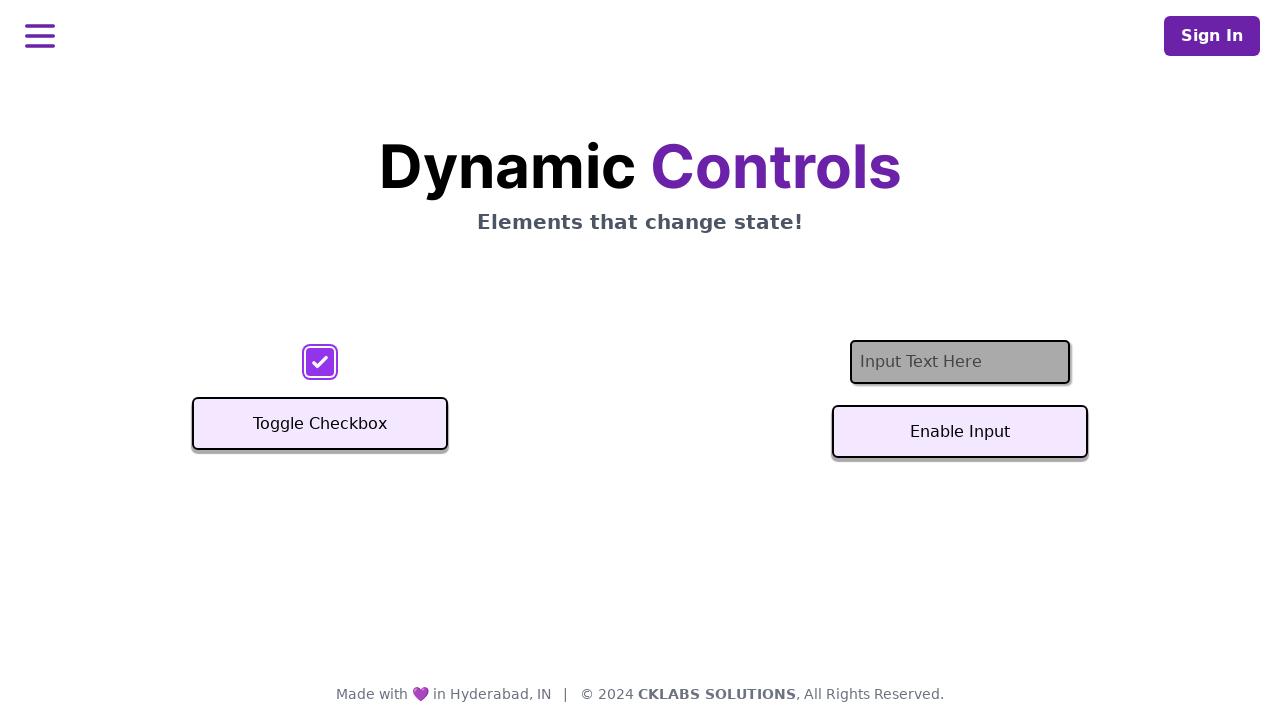